Tests the readonly input field on Selenium web form and verifies its accessible name

Starting URL: https://www.selenium.dev/selenium/web/web-form.html

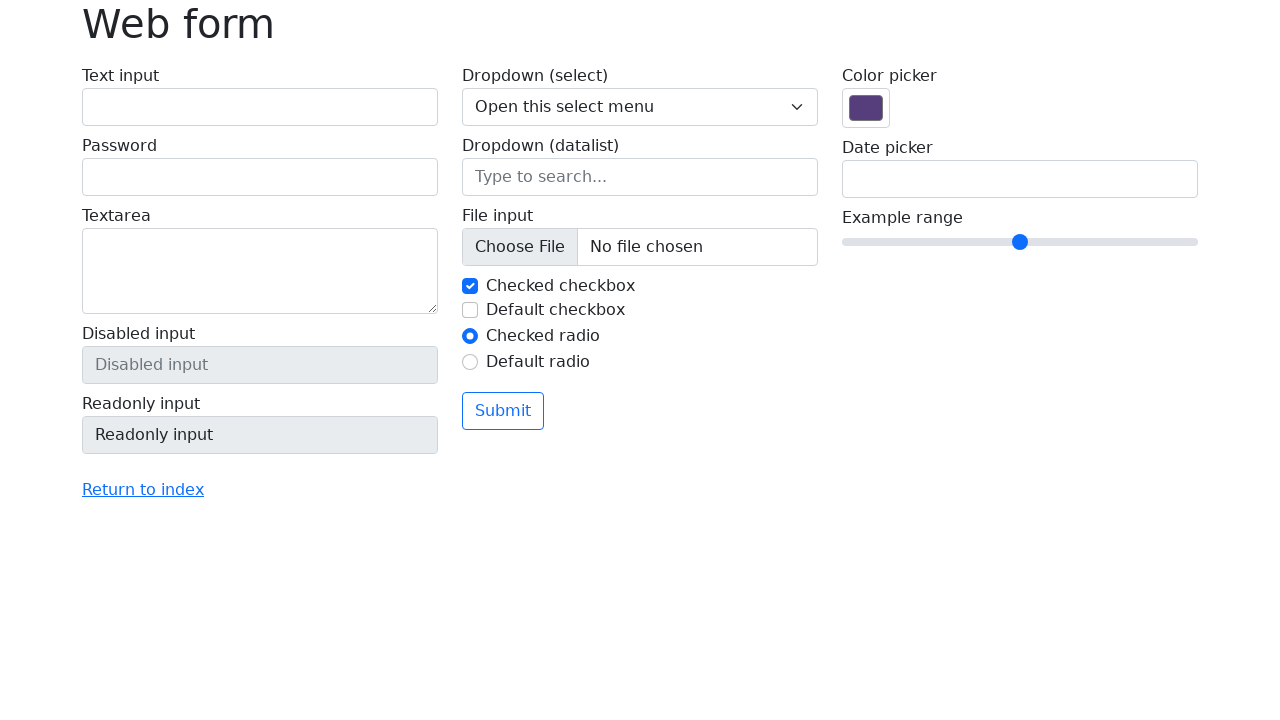

Clicked on readonly input field at (260, 435) on input[name='my-readonly']
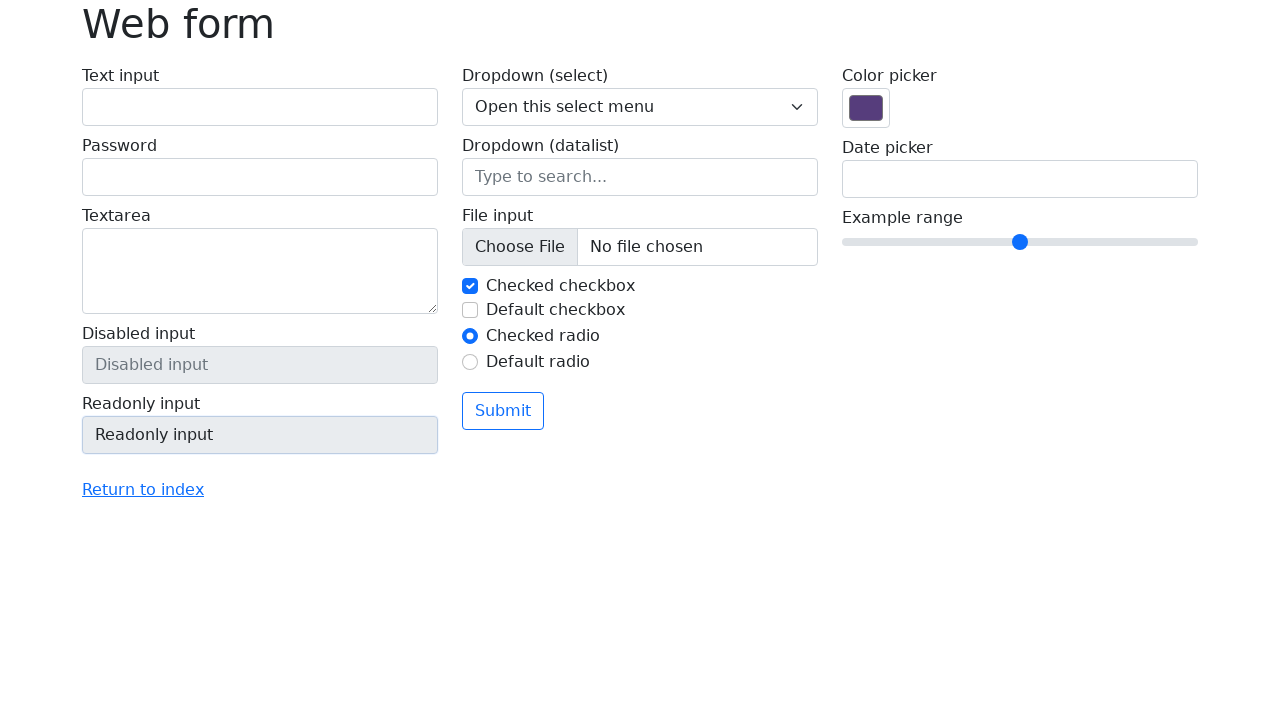

Located readonly input element
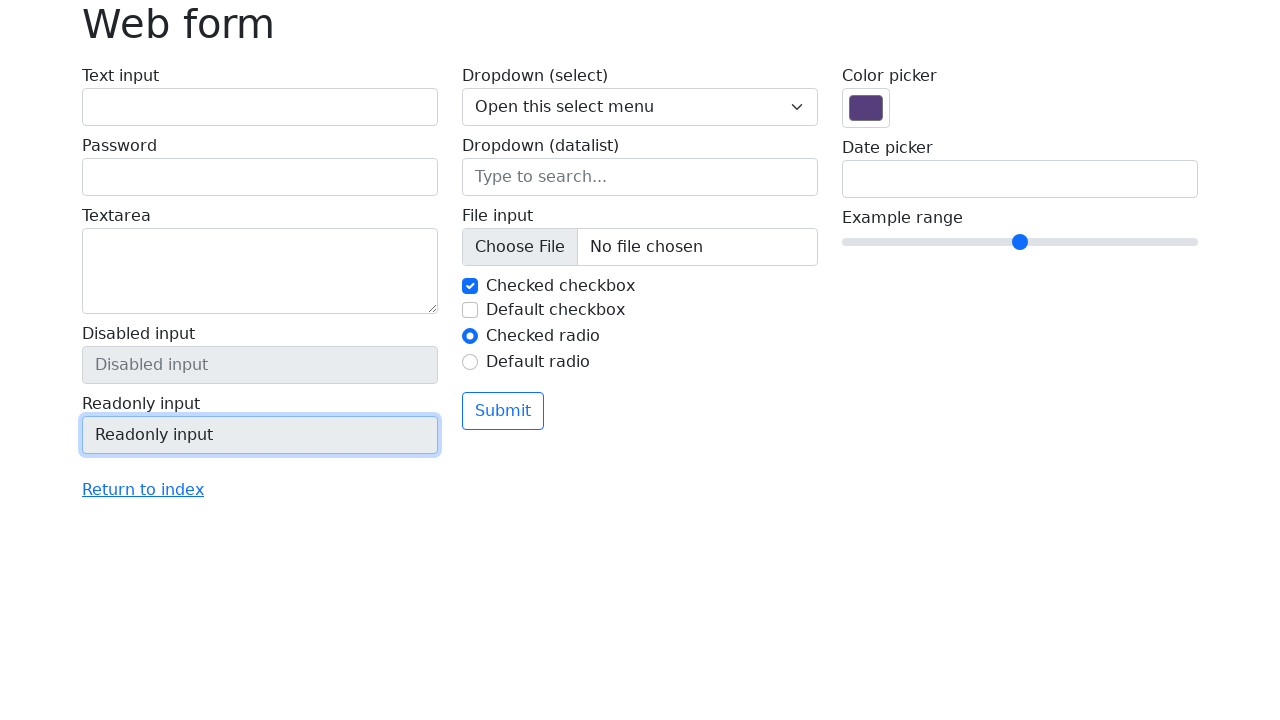

Retrieved accessible name: 'Readonly input'
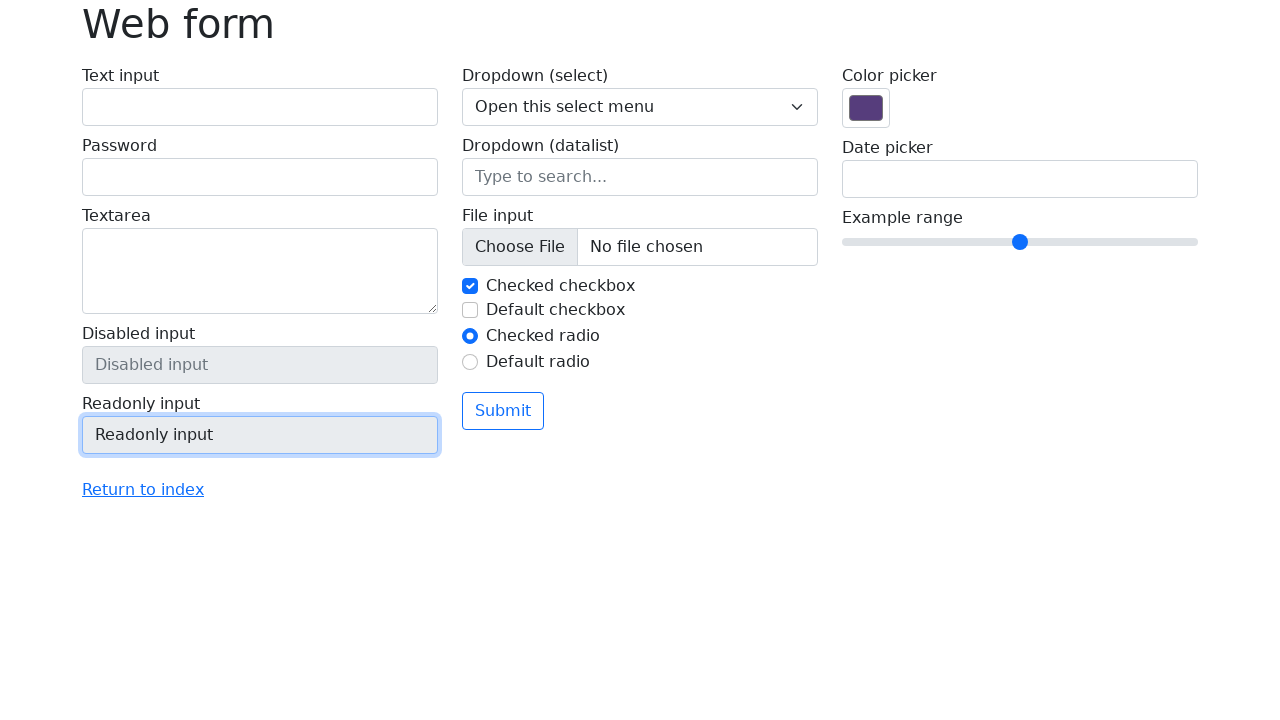

Verified readonly input field is visible
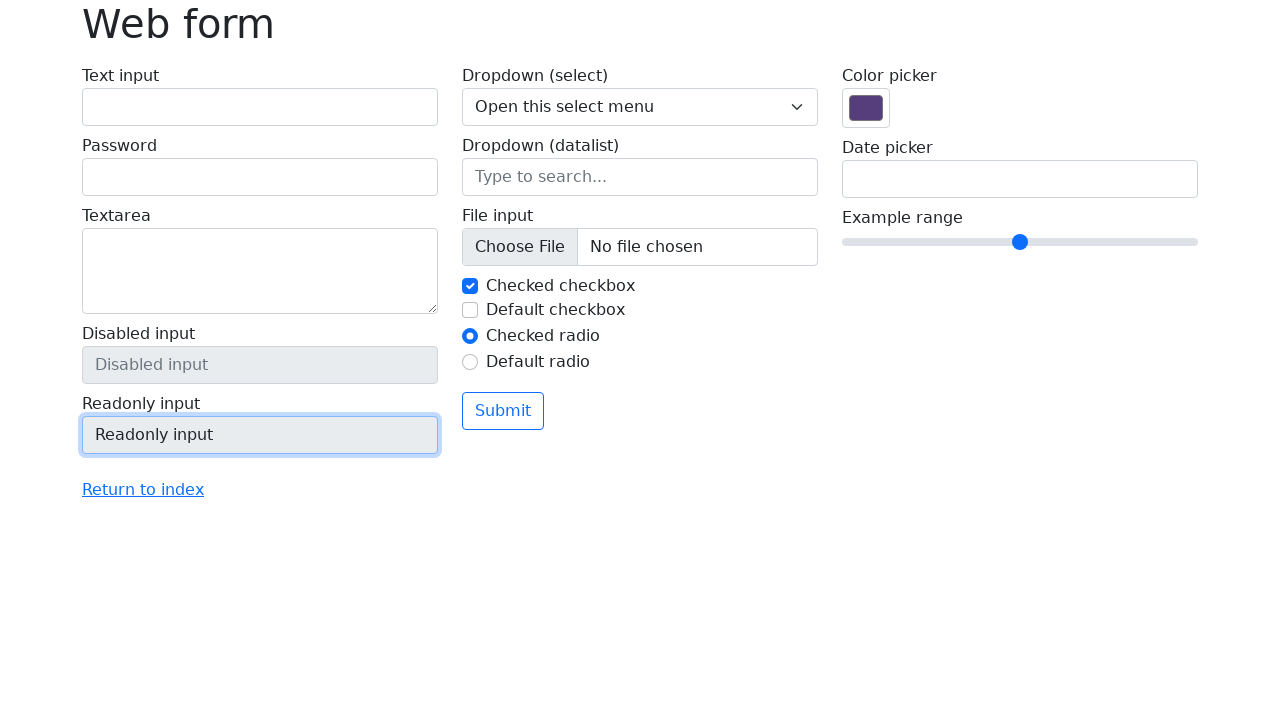

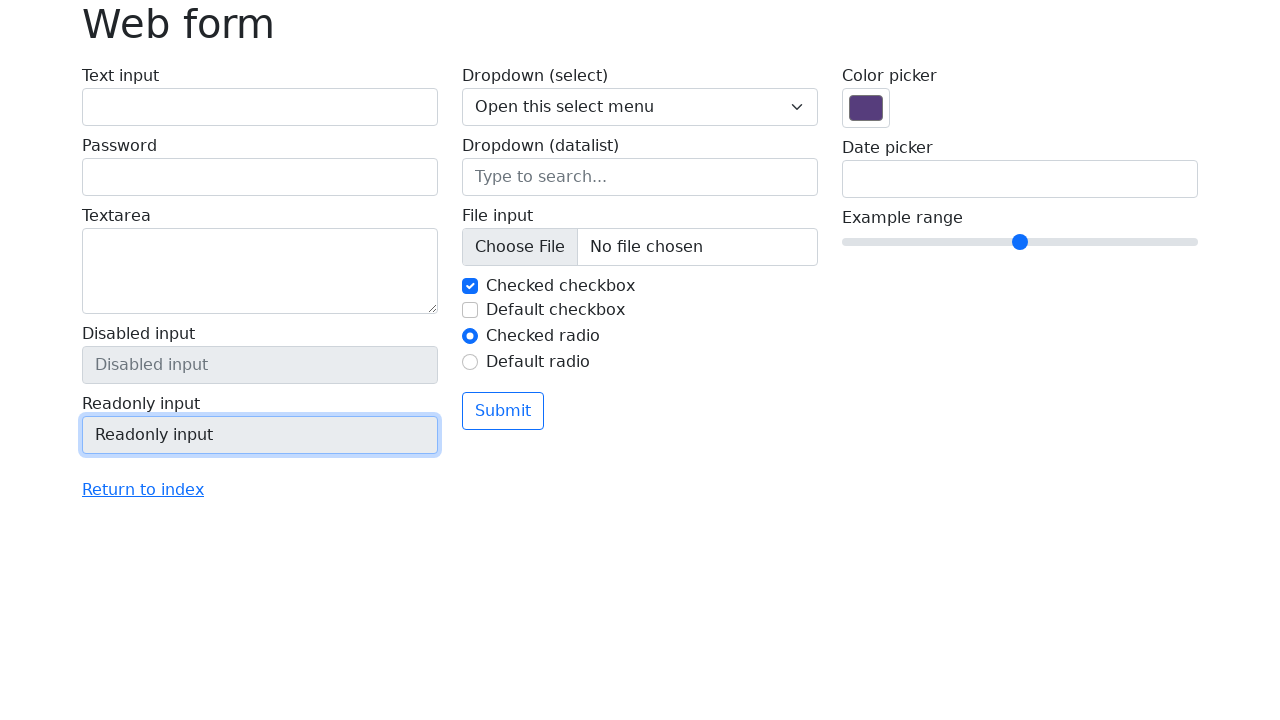